Tests navigation to the Elements section and verifies that the right side advertisement is displayed on the page.

Starting URL: https://demoqa.com/

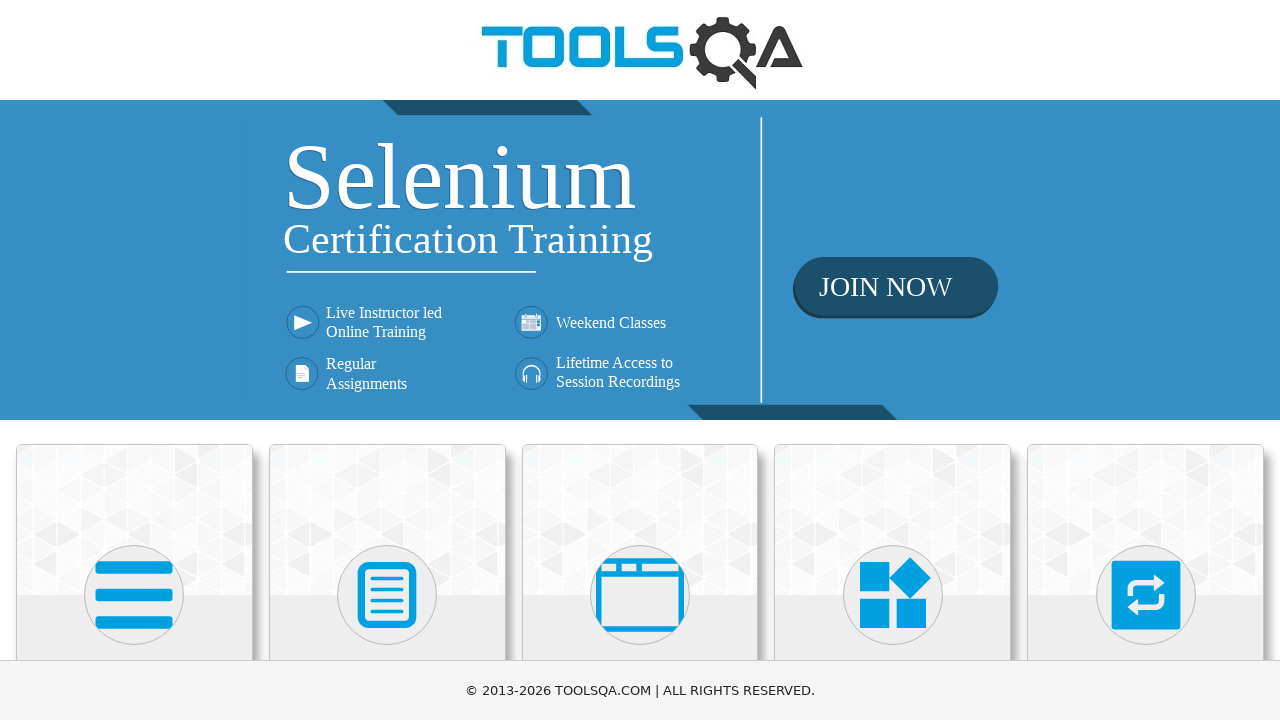

Clicked on Elements card to navigate to Elements section at (134, 360) on h5:text('Elements')
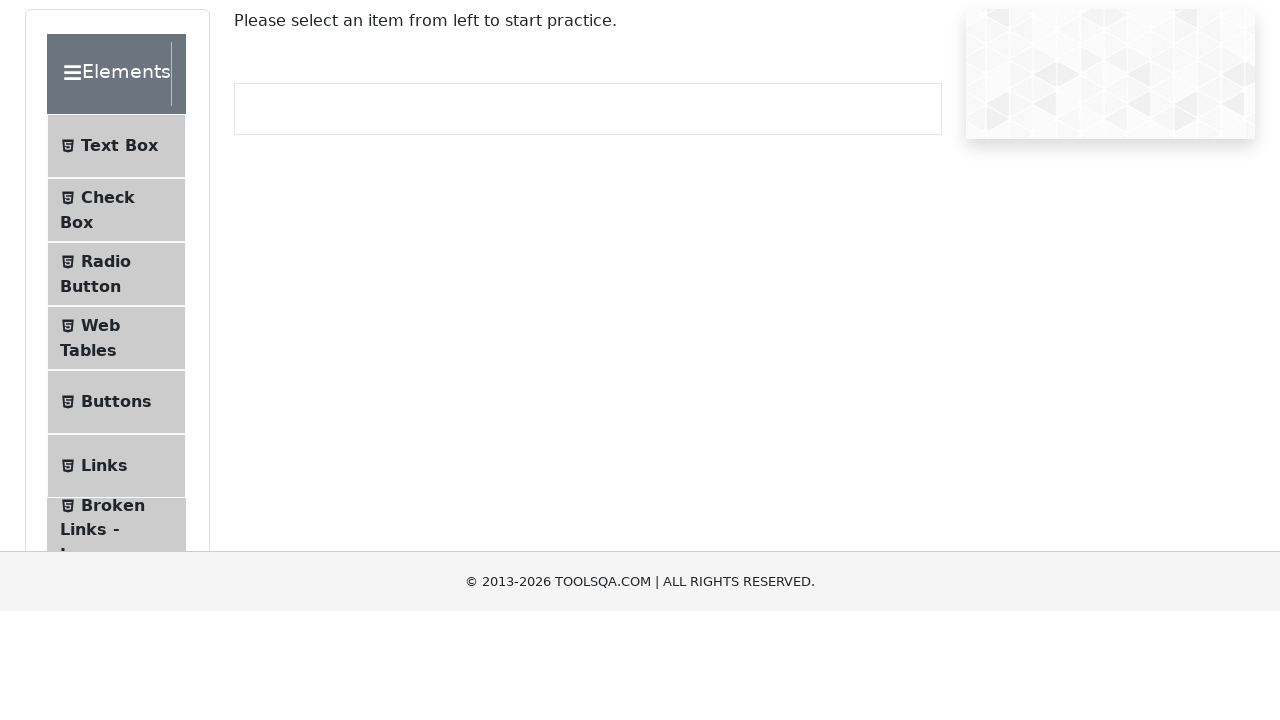

Right side advertisement is displayed on the page
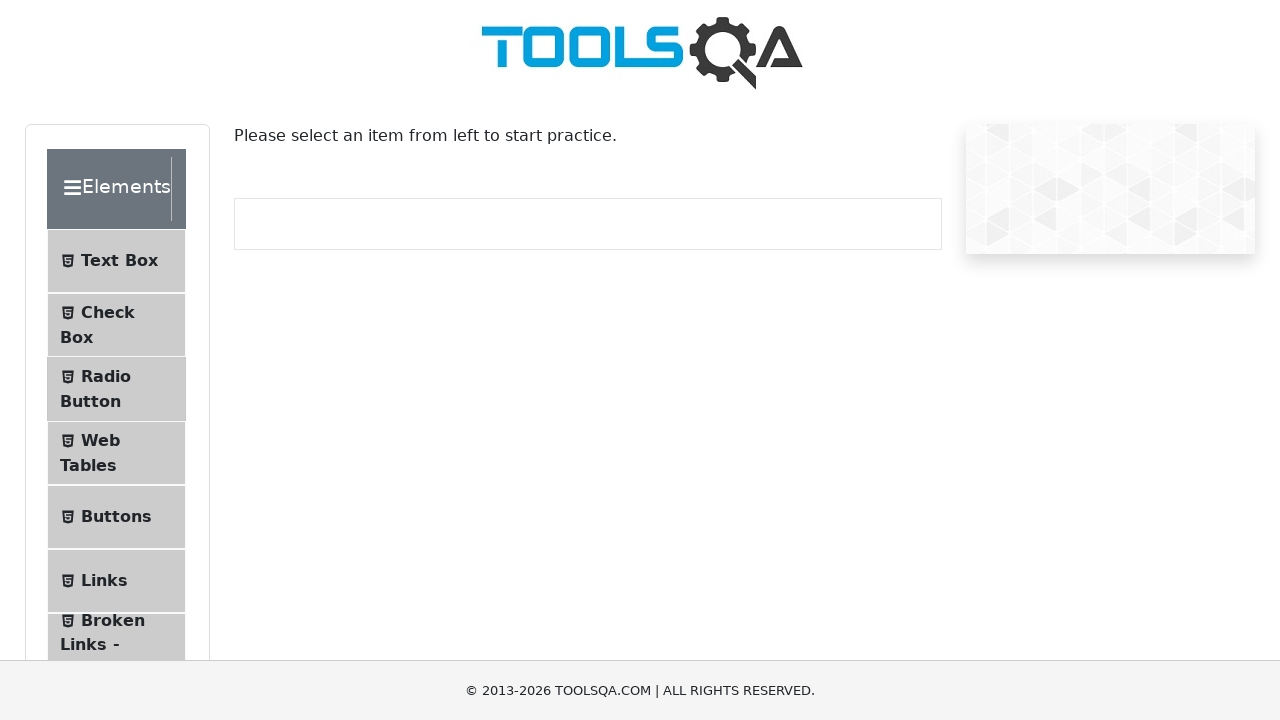

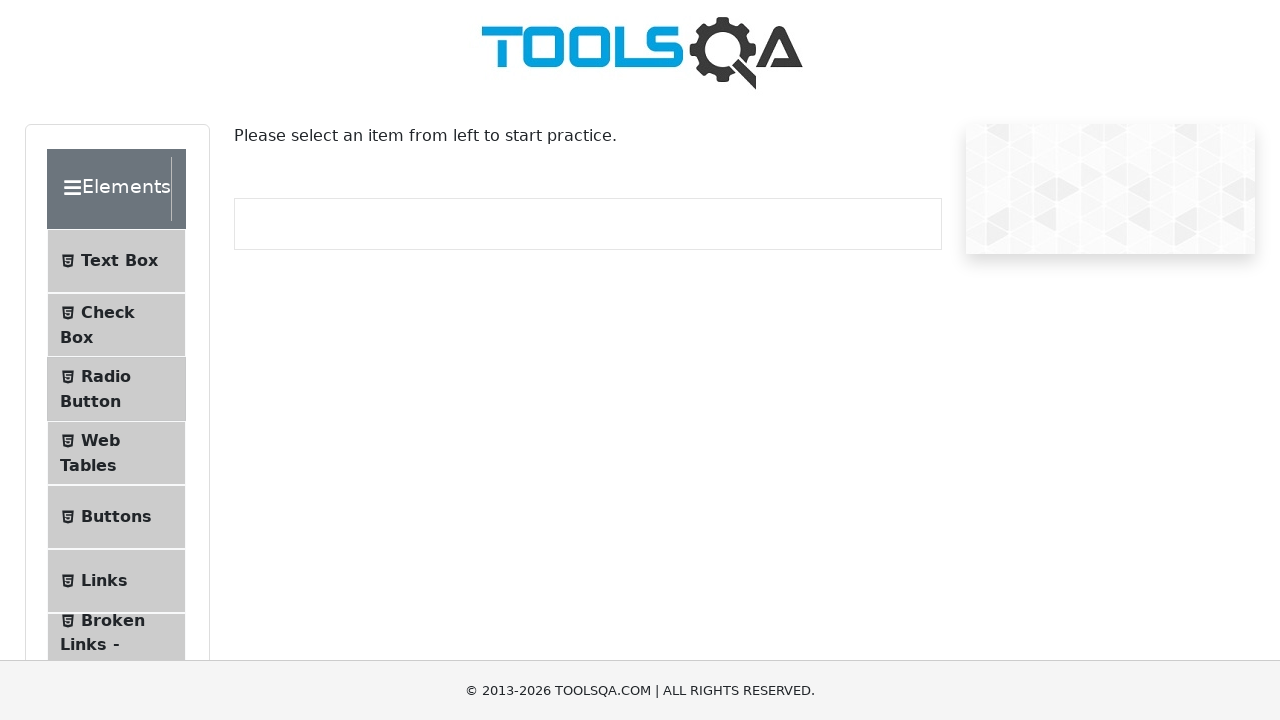